Navigates to Vivid Seats concerts page, waits for event cards to load, then navigates to an event detail page to verify ticket listings are displayed.

Starting URL: https://www.vividseats.com/concerts

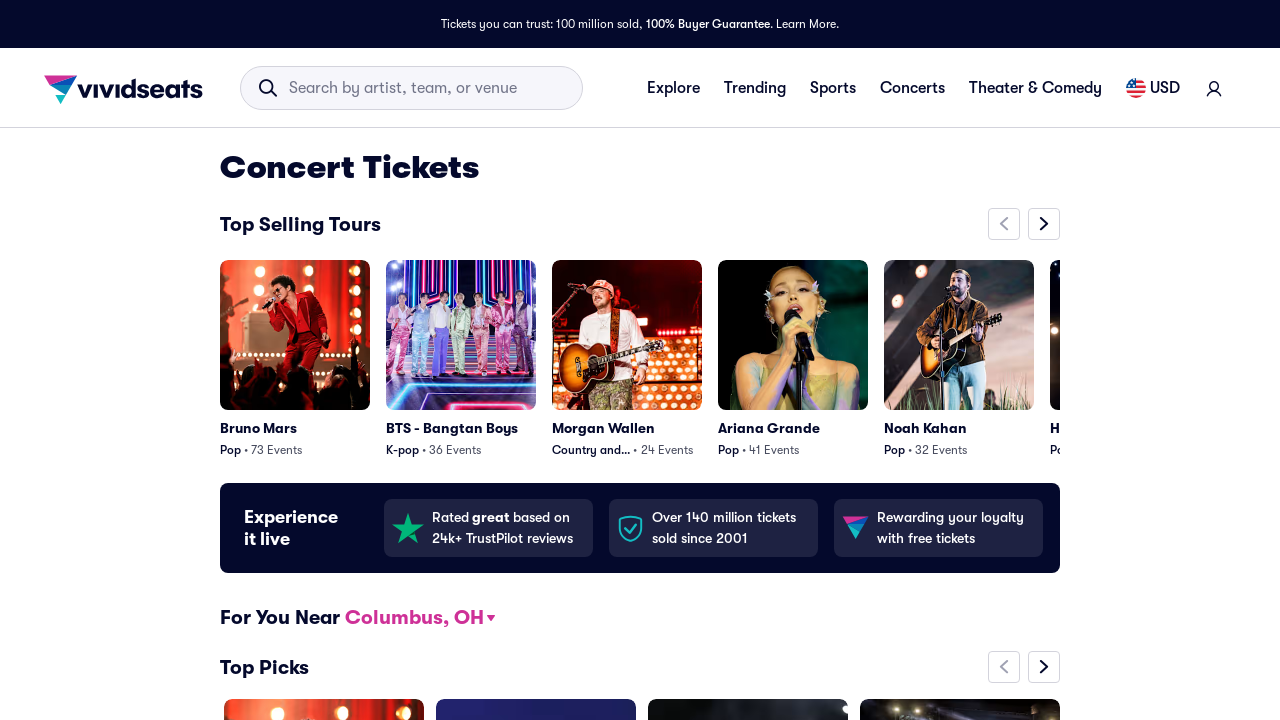

Waited for page to fully load with networkidle state
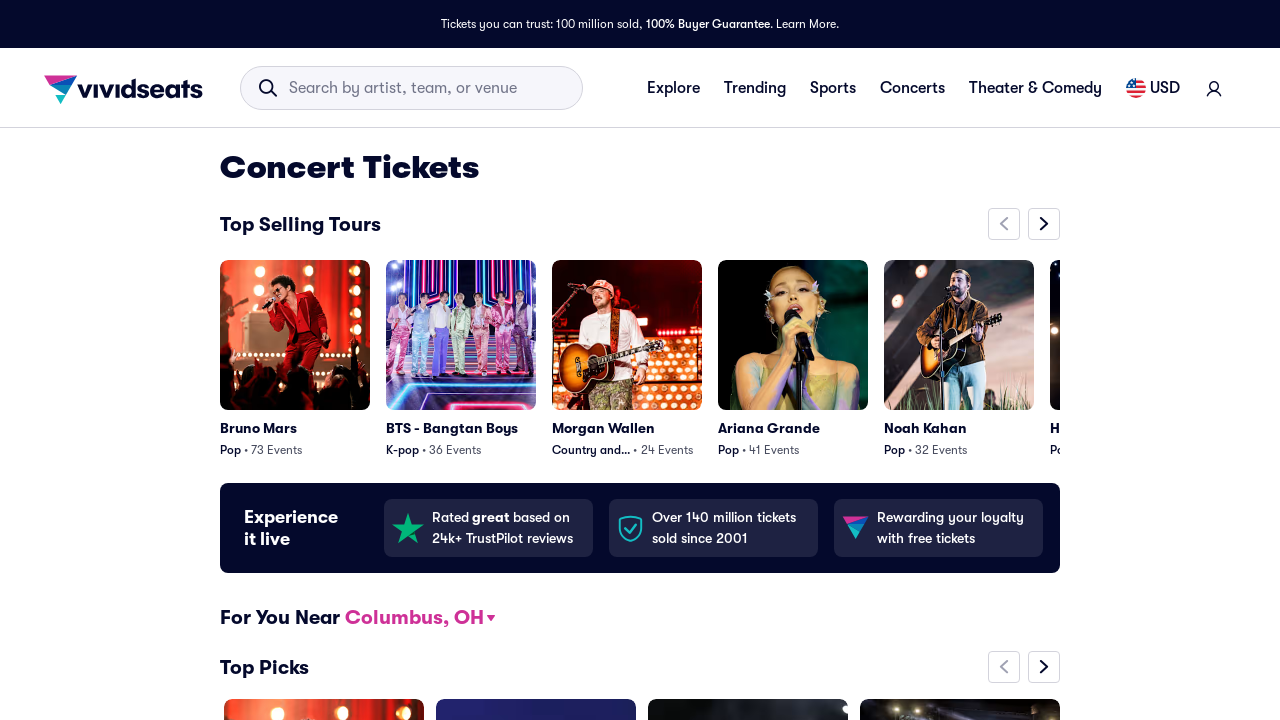

Waited for top event cards to be visible
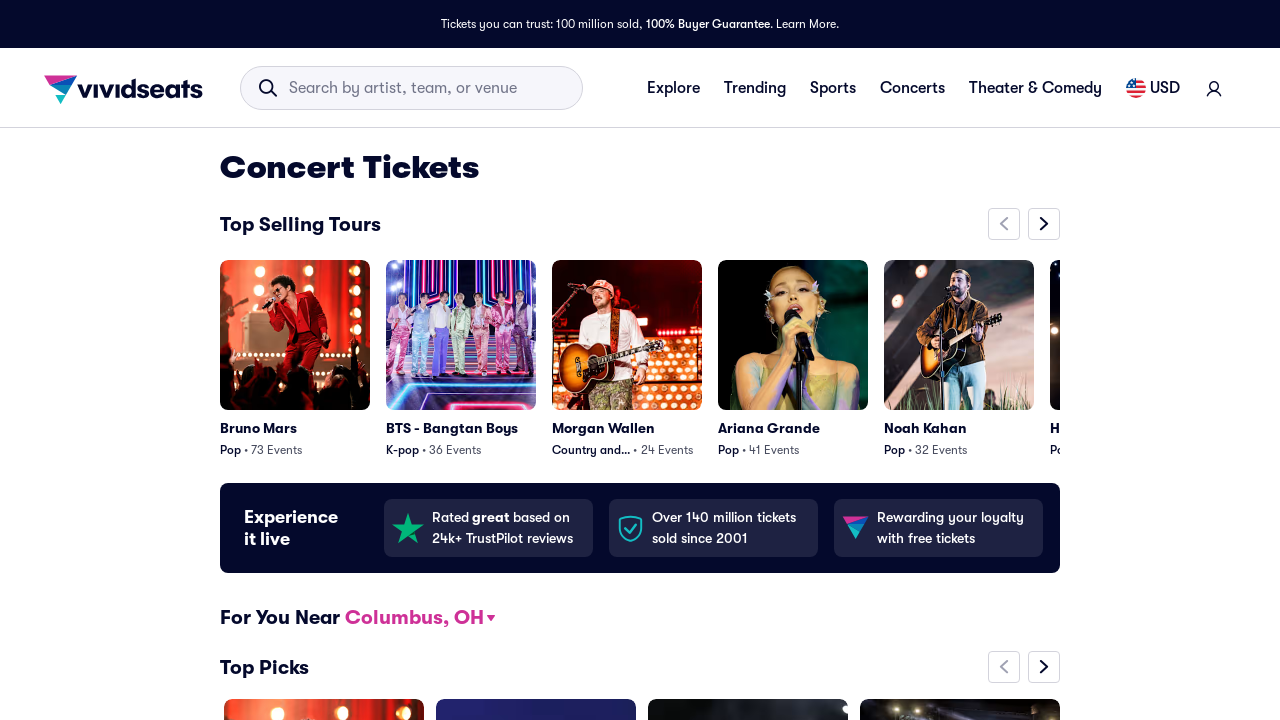

Located the first event card link
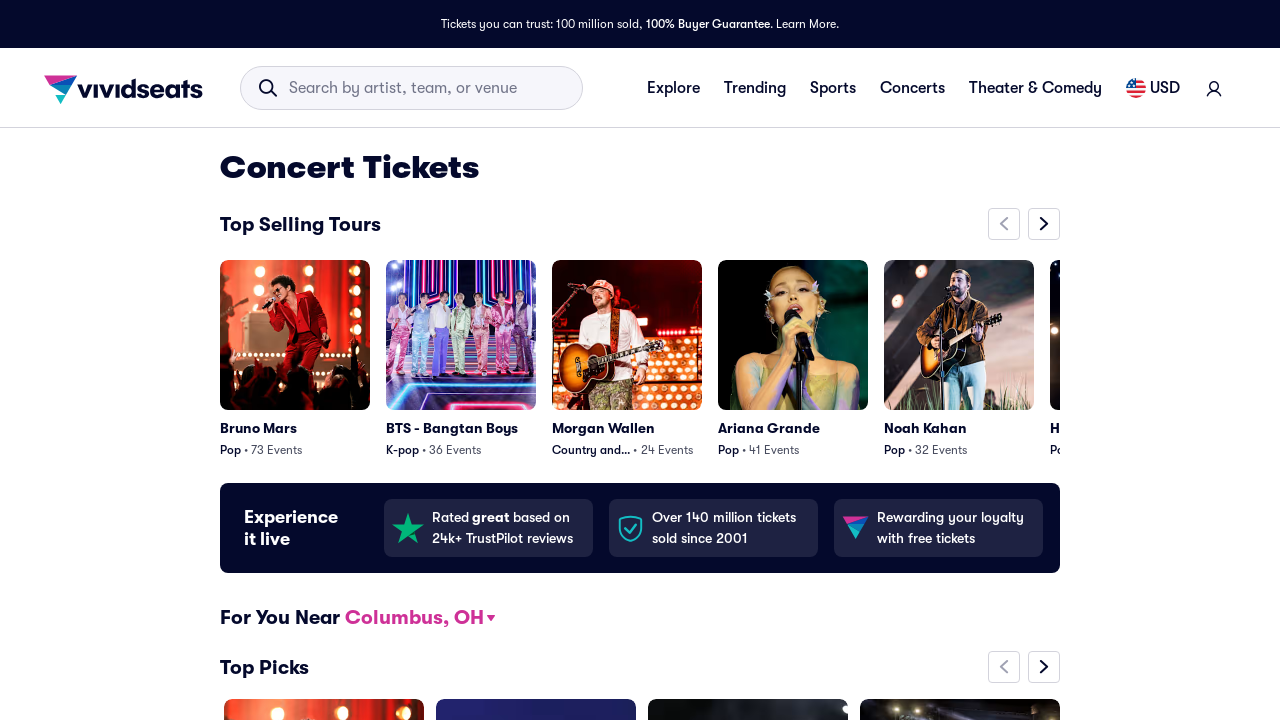

Clicked on the first event card to navigate to event details at (324, 582) on [data-testid^="category-top-picks-carousel-card"] a[href] >> nth=0
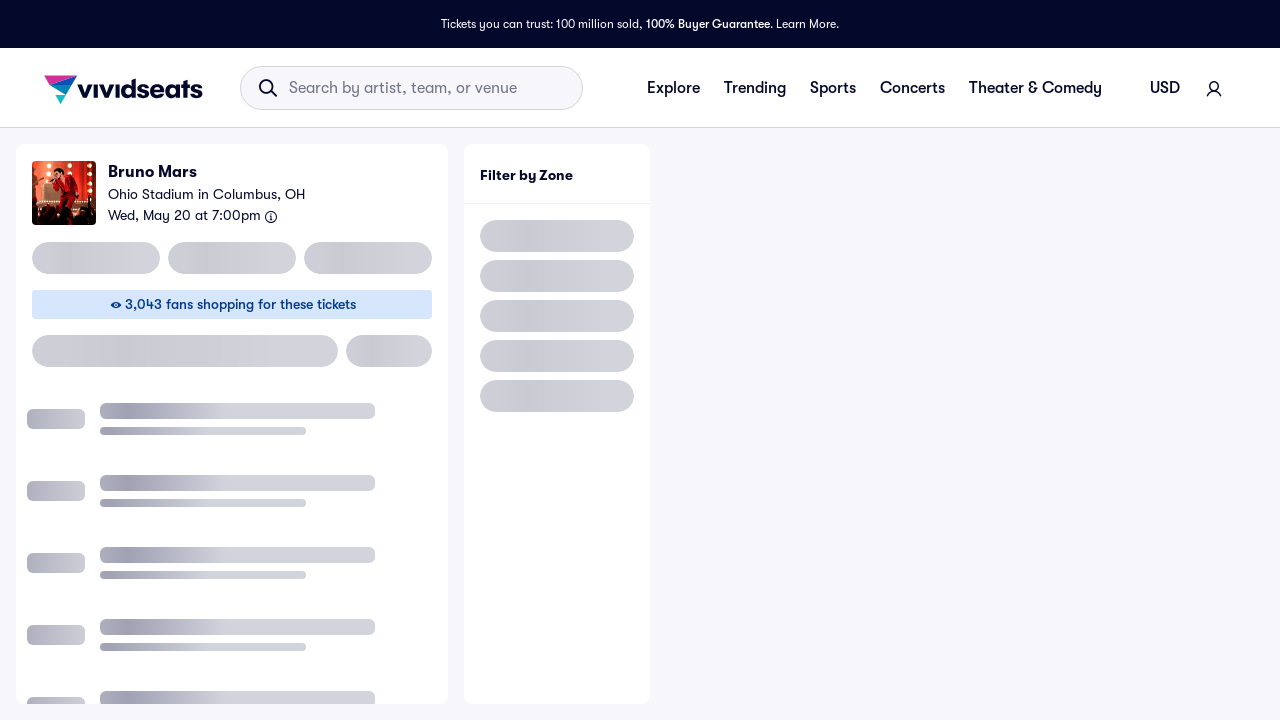

Waited for event detail page to load with domcontentloaded state
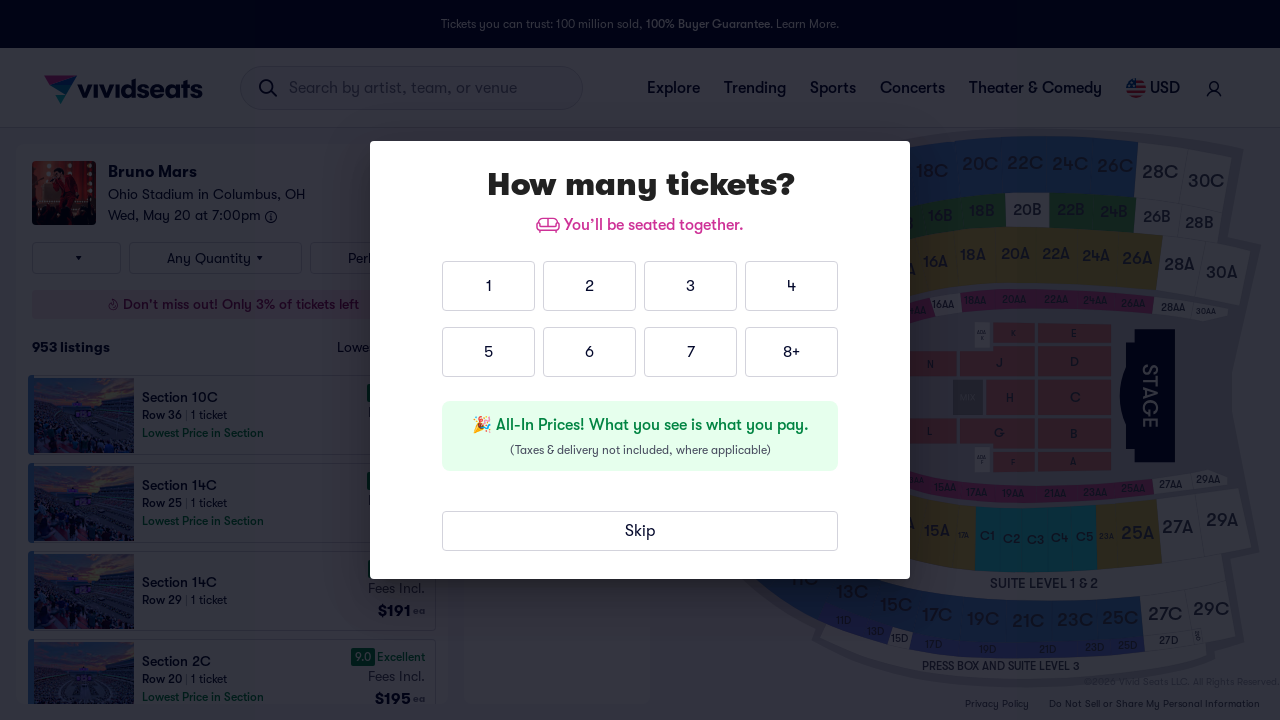

Waited for ticket listings to appear on the event detail page
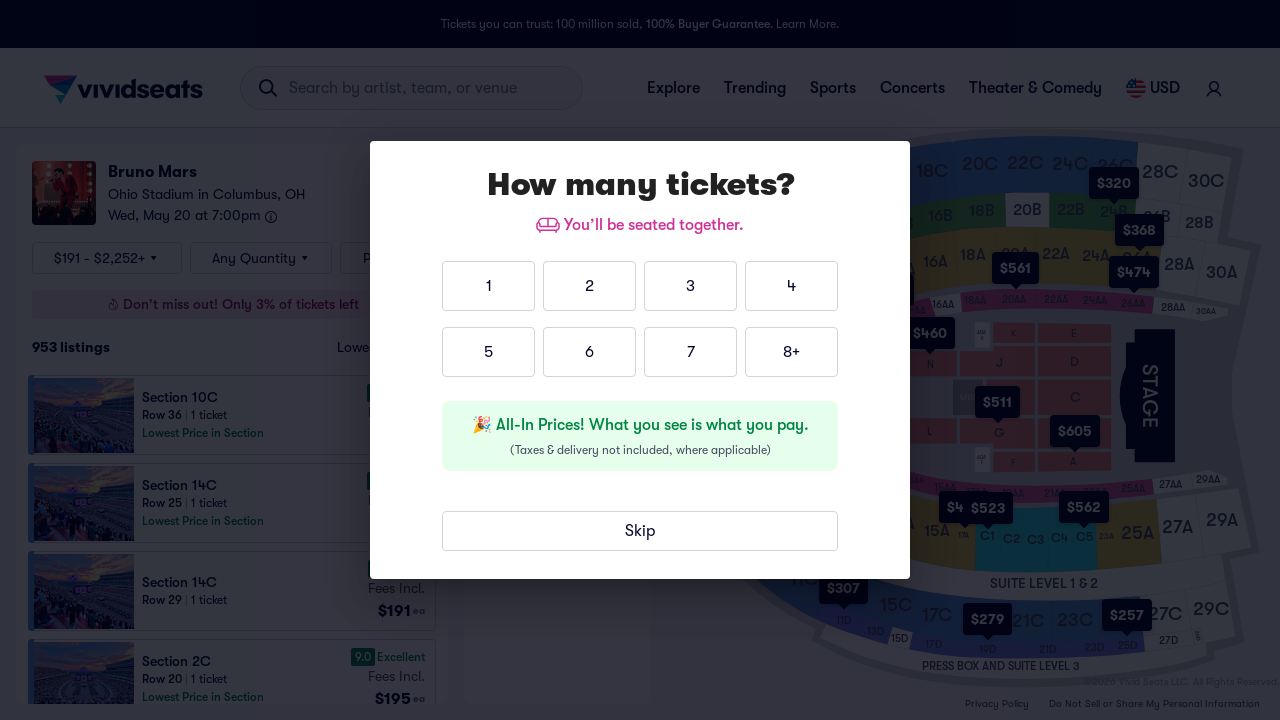

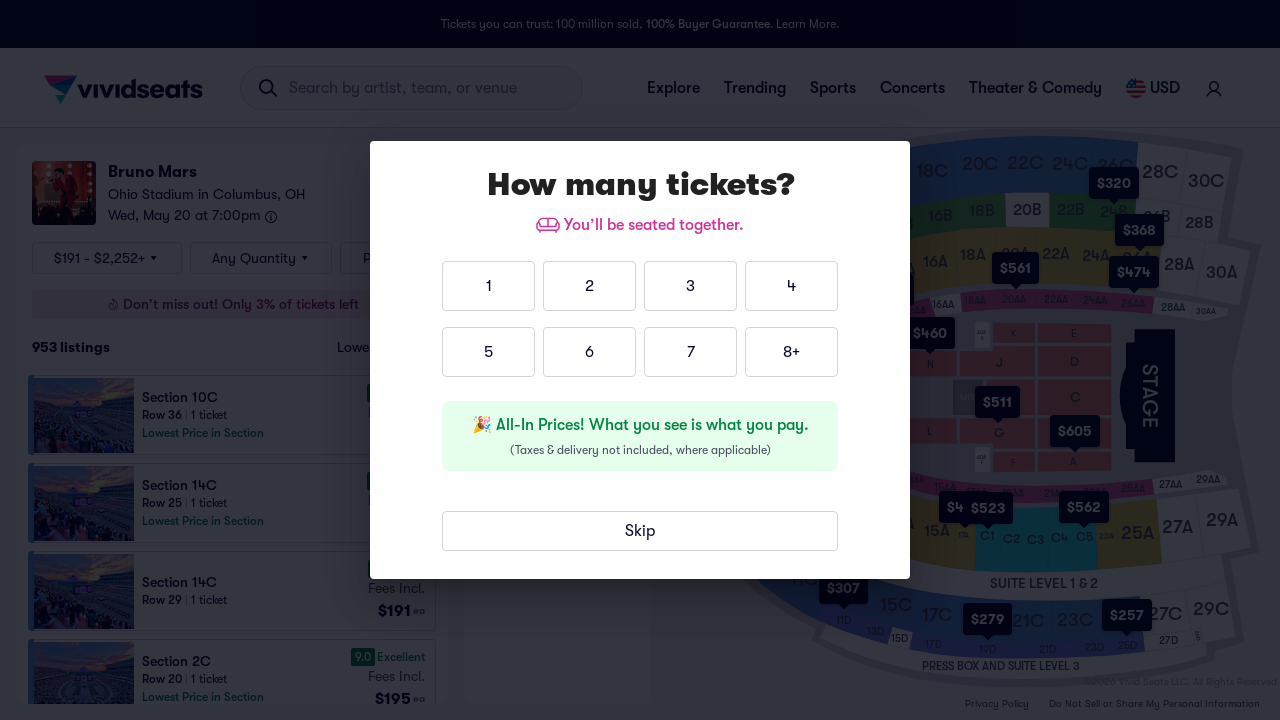